Tests text editor functionality by entering text and clicking the save/download button to download the file

Starting URL: https://konflic.github.io/examples/editor/index.html

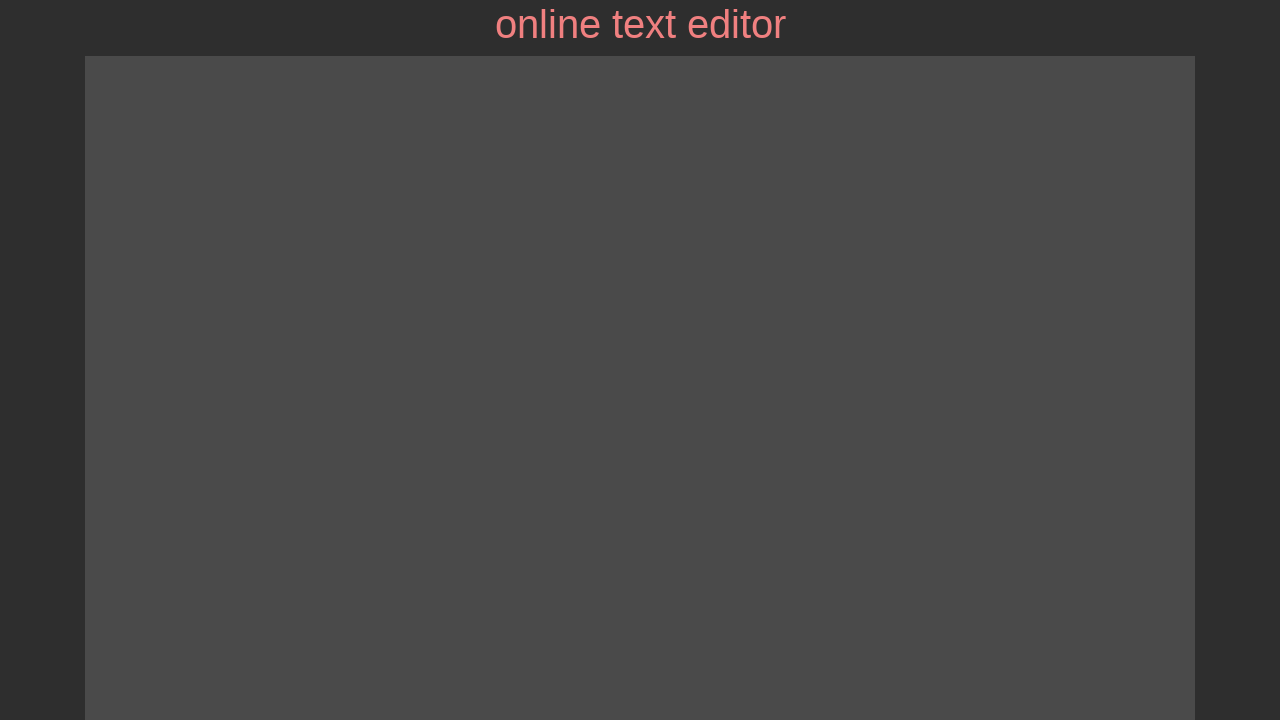

Filled editor with repeated 'test' text (40 characters) on #editor_text
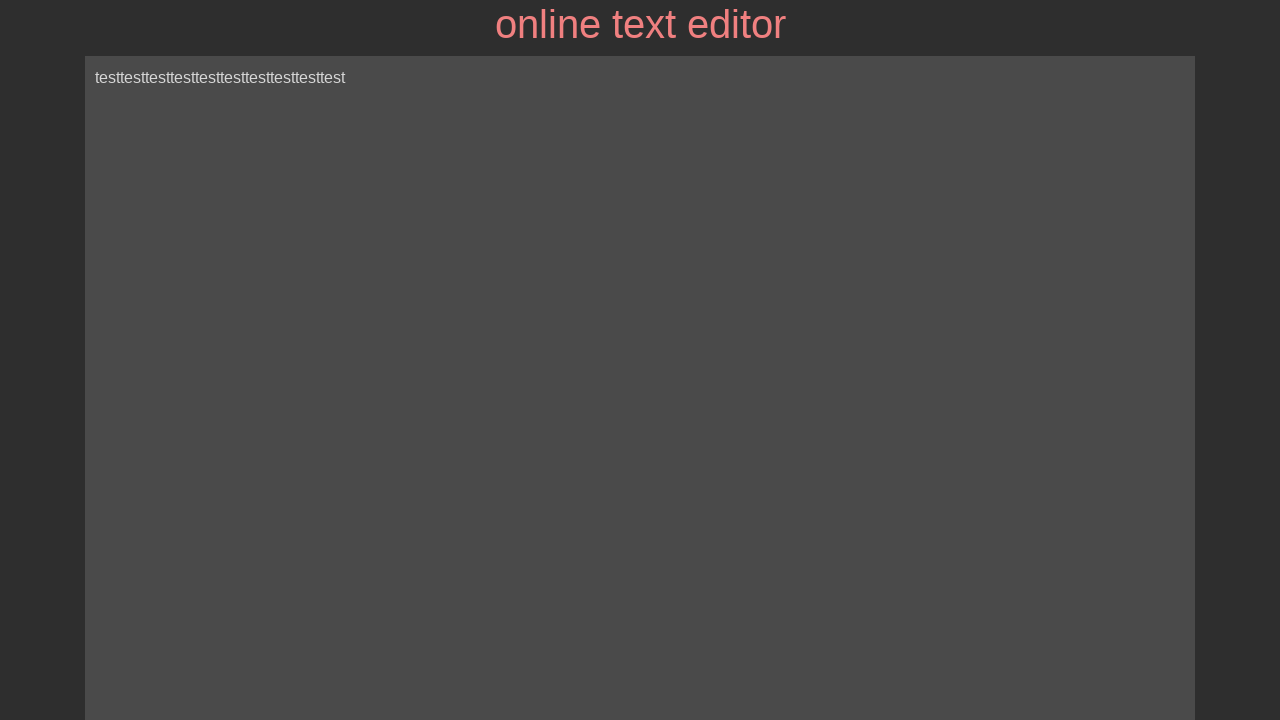

Clicked save/download button at (204, 701) on #save_file
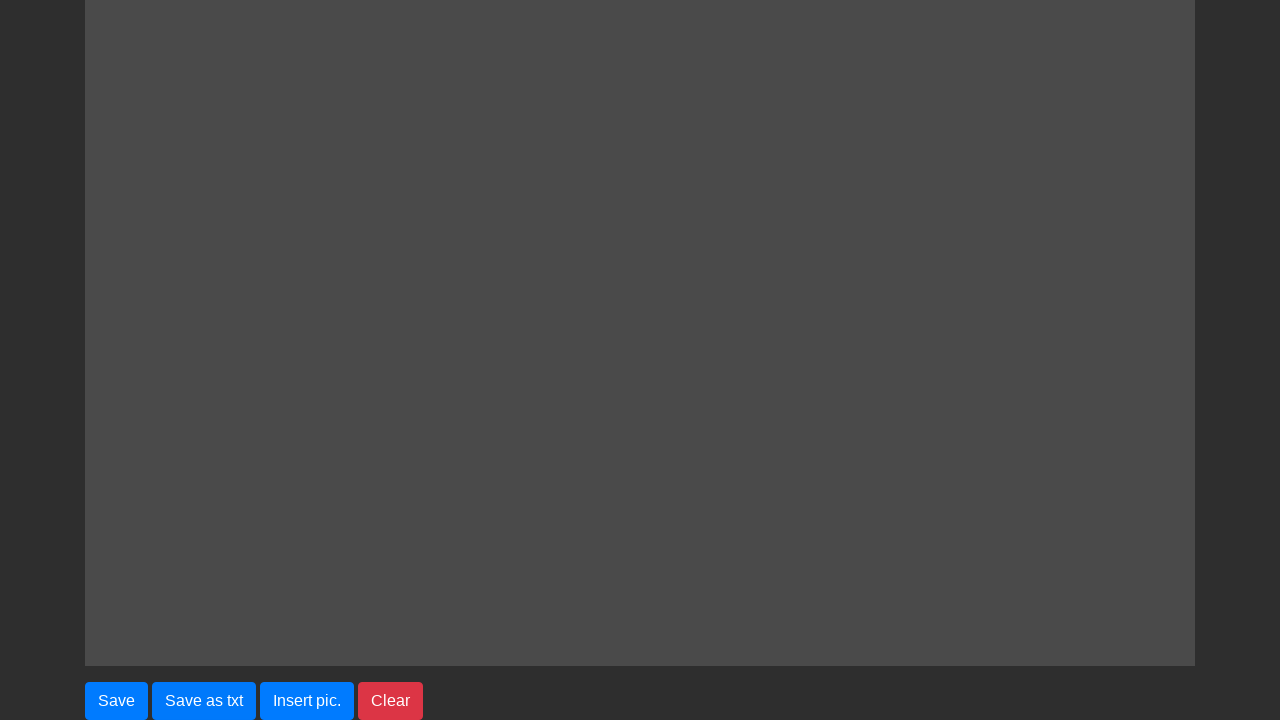

Waited for download to initiate (1000ms)
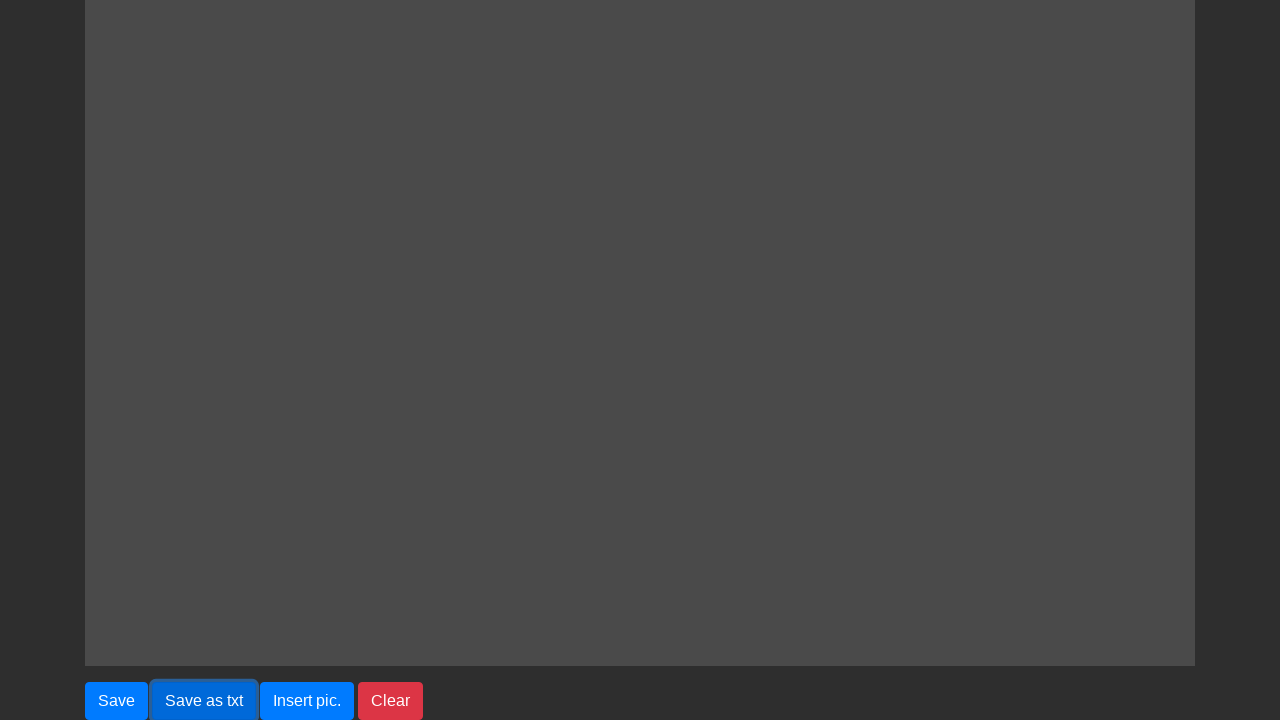

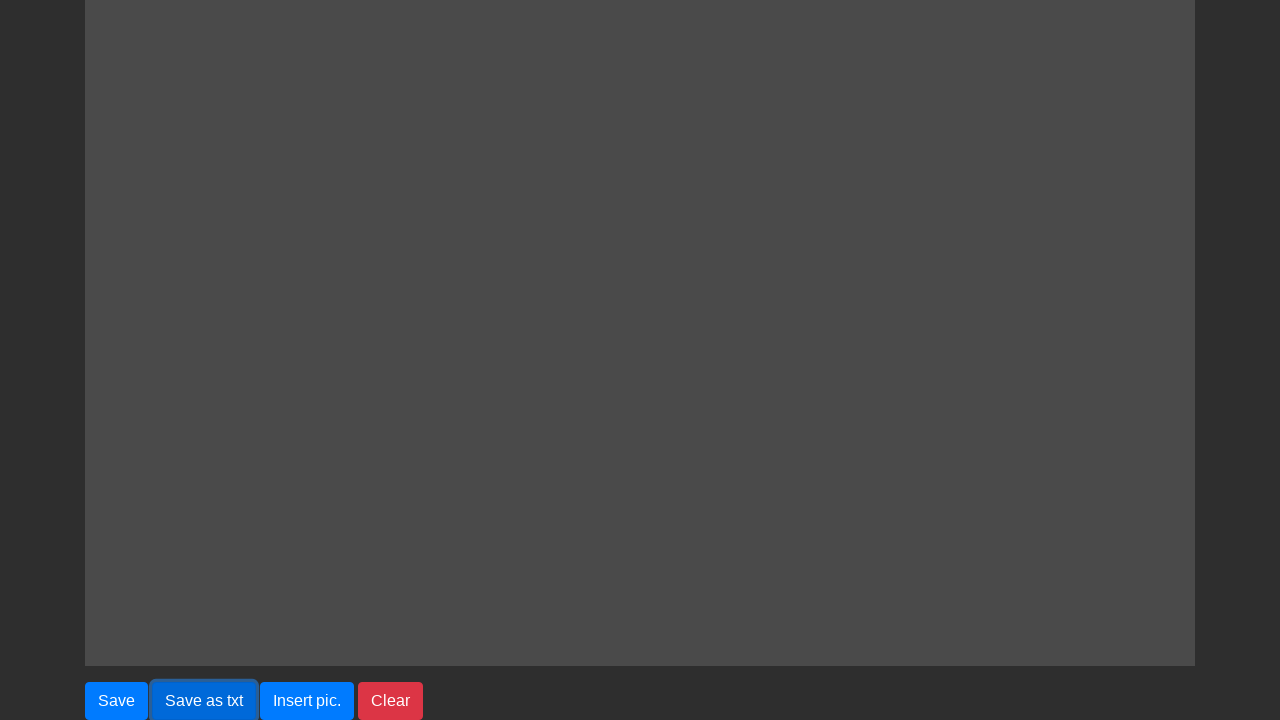